Tests JavaScript scroll and zoom functionality by scrolling to the bottom and top of the page, then adjusting the page zoom level to 60% and 160%.

Starting URL: https://demoapps.qspiders.com/ui/scroll/newTabVertical

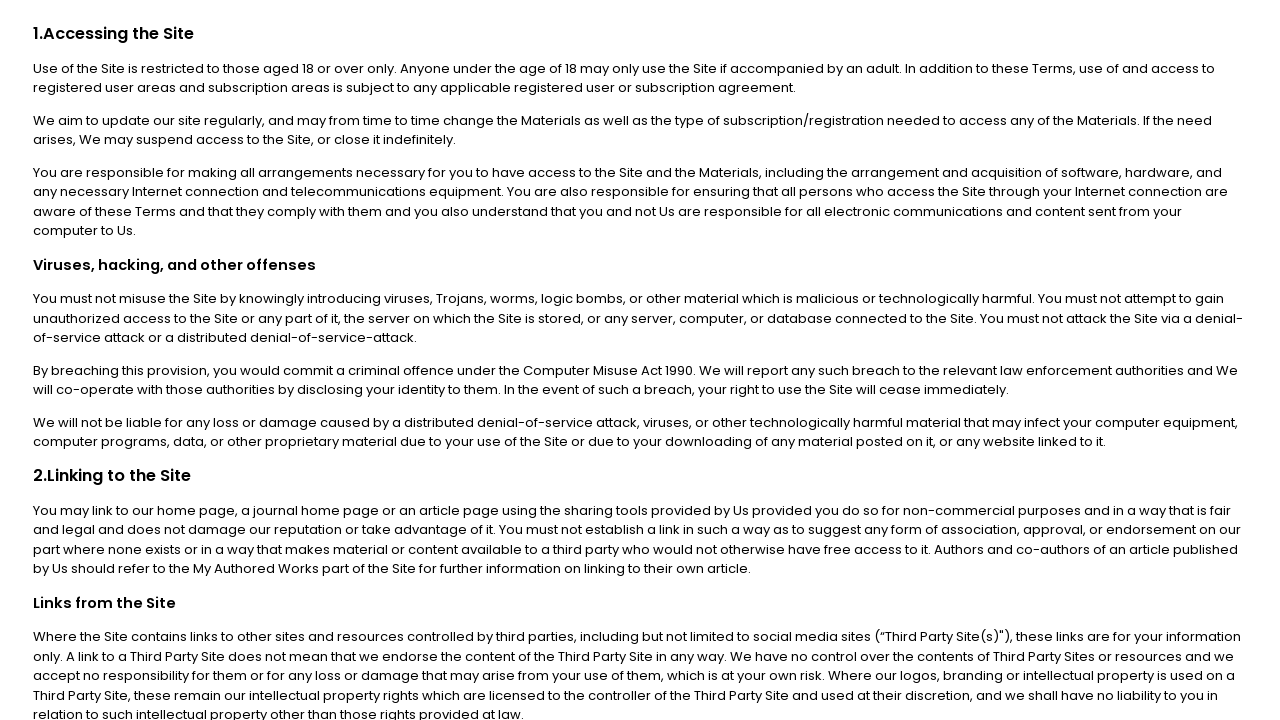

Waited for target element '8. Complaints' to load
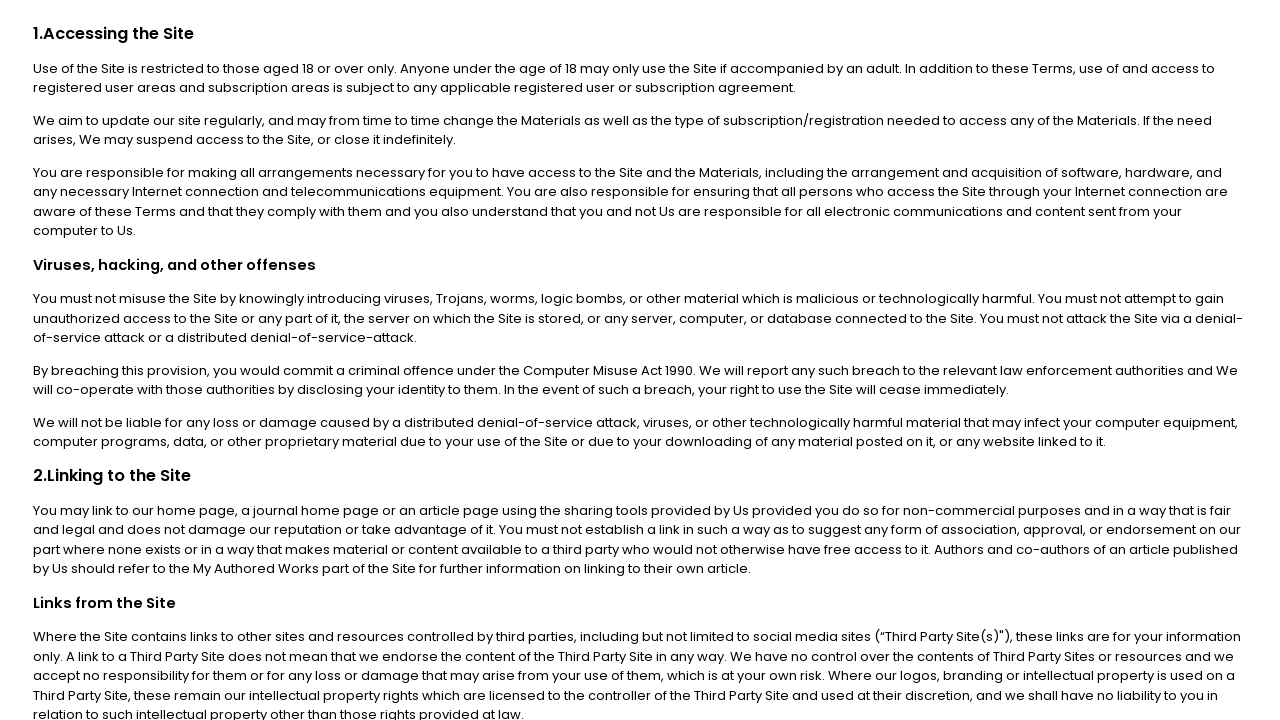

Scrolled to bottom of page using JavaScript
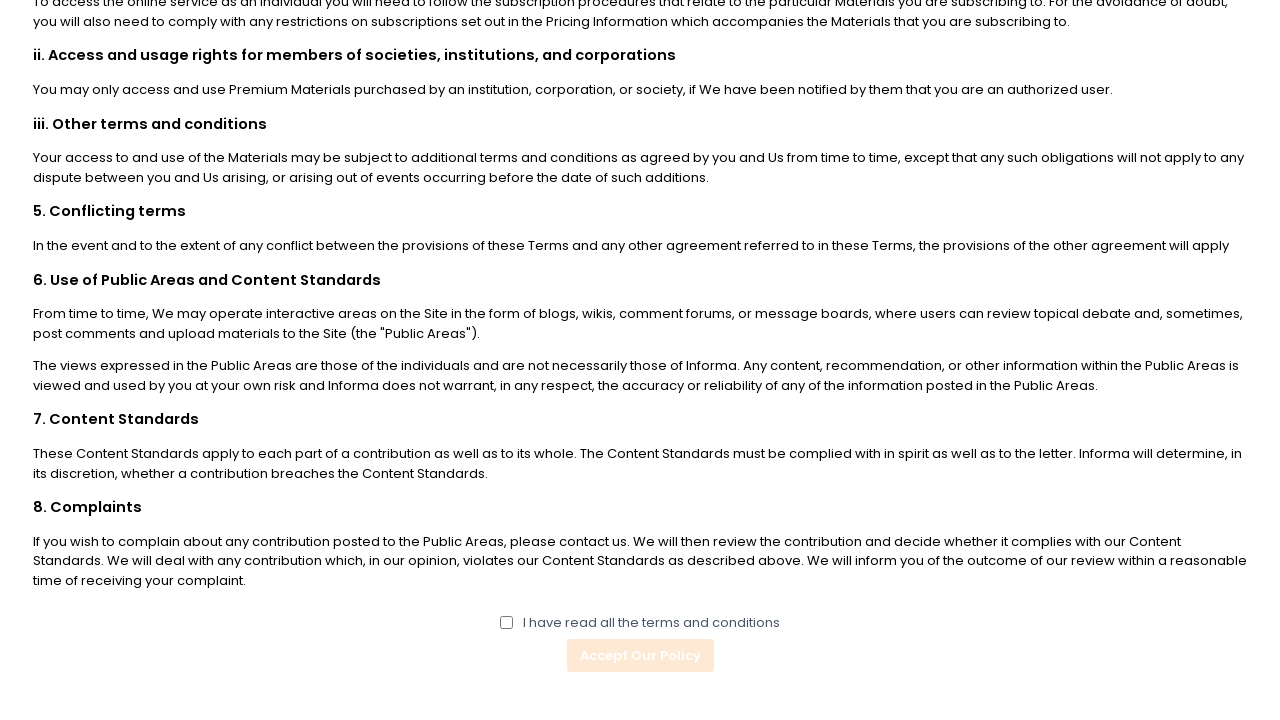

Waited for scroll to bottom to complete
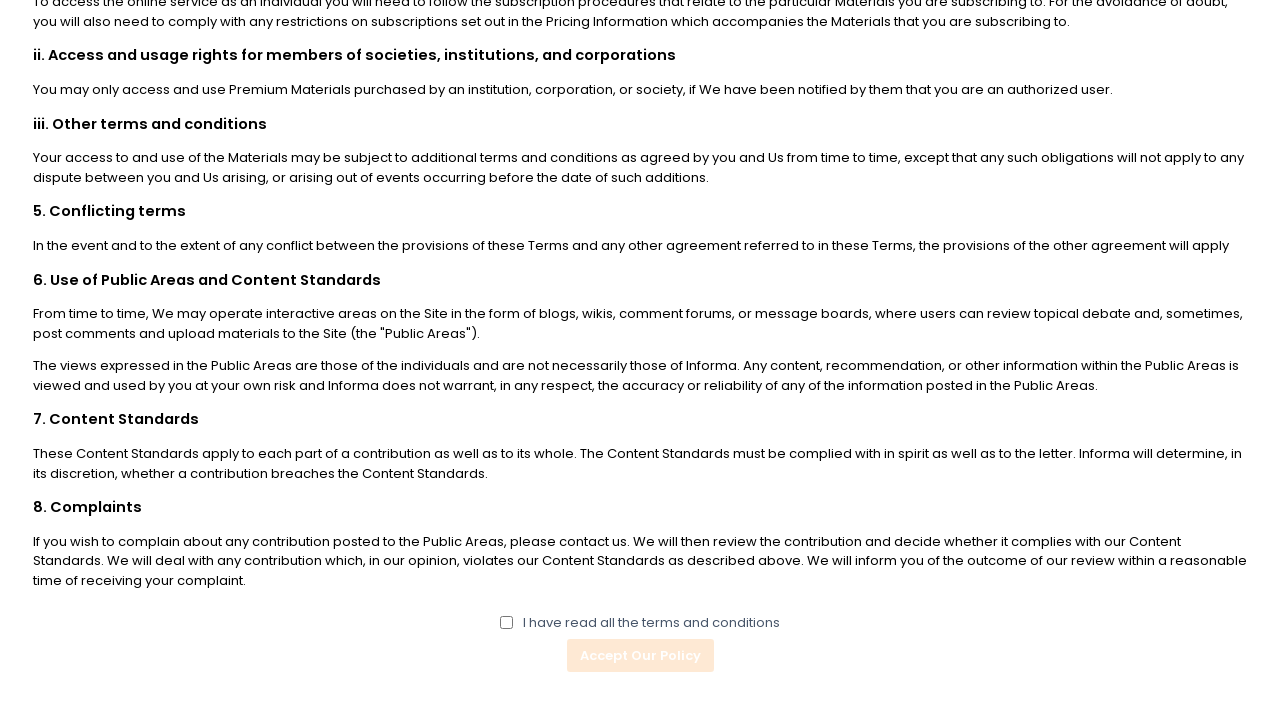

Scrolled back to top of page using JavaScript
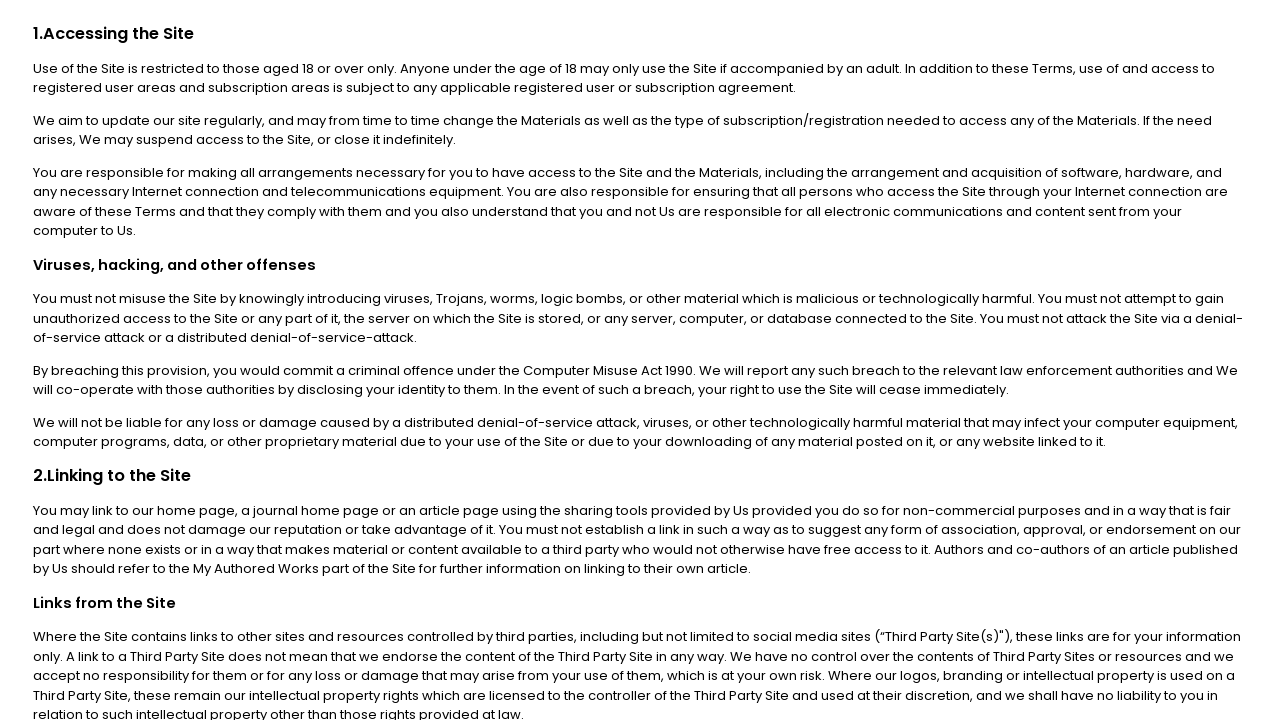

Waited for scroll to top to complete
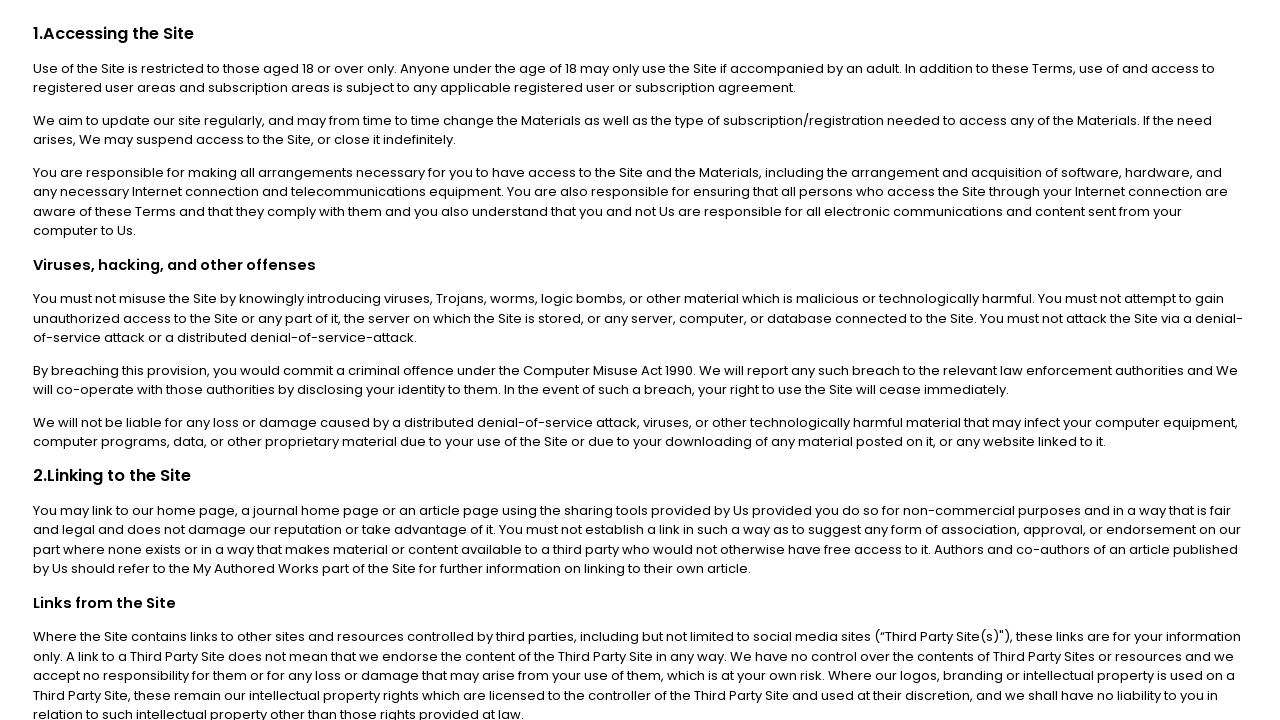

Set page zoom level to 60%
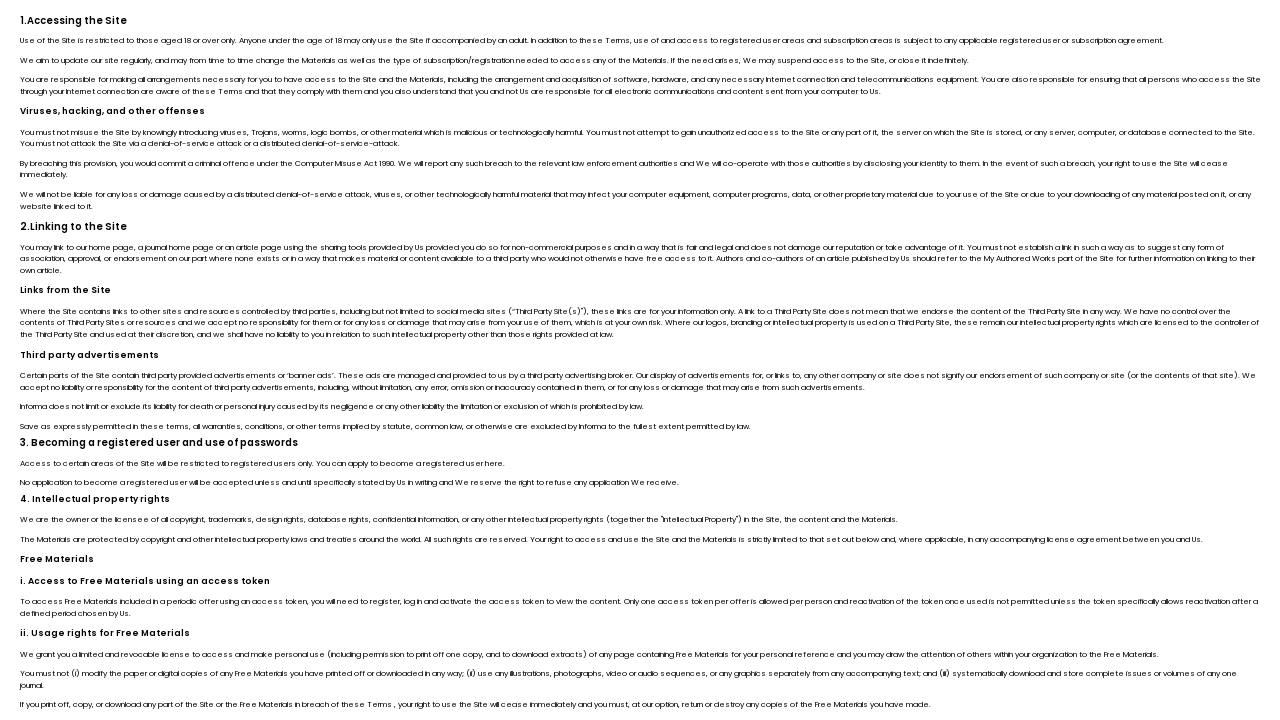

Waited for 60% zoom to apply
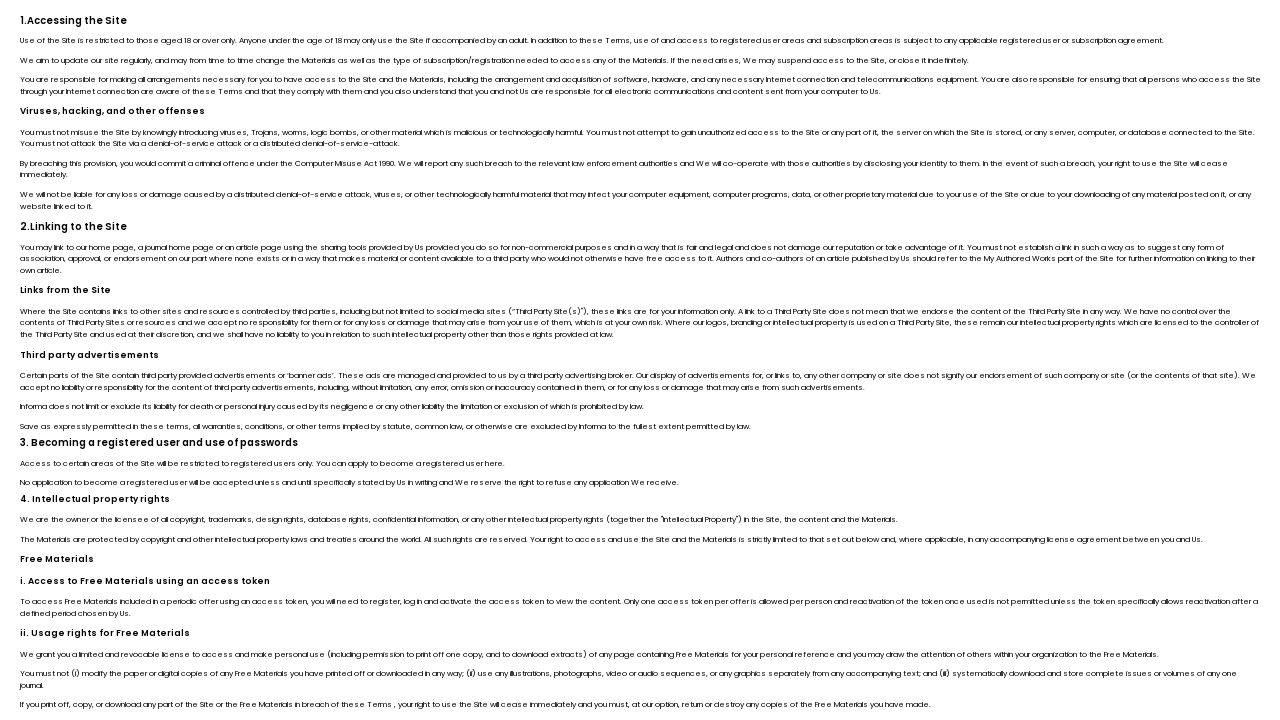

Set page zoom level to 160%
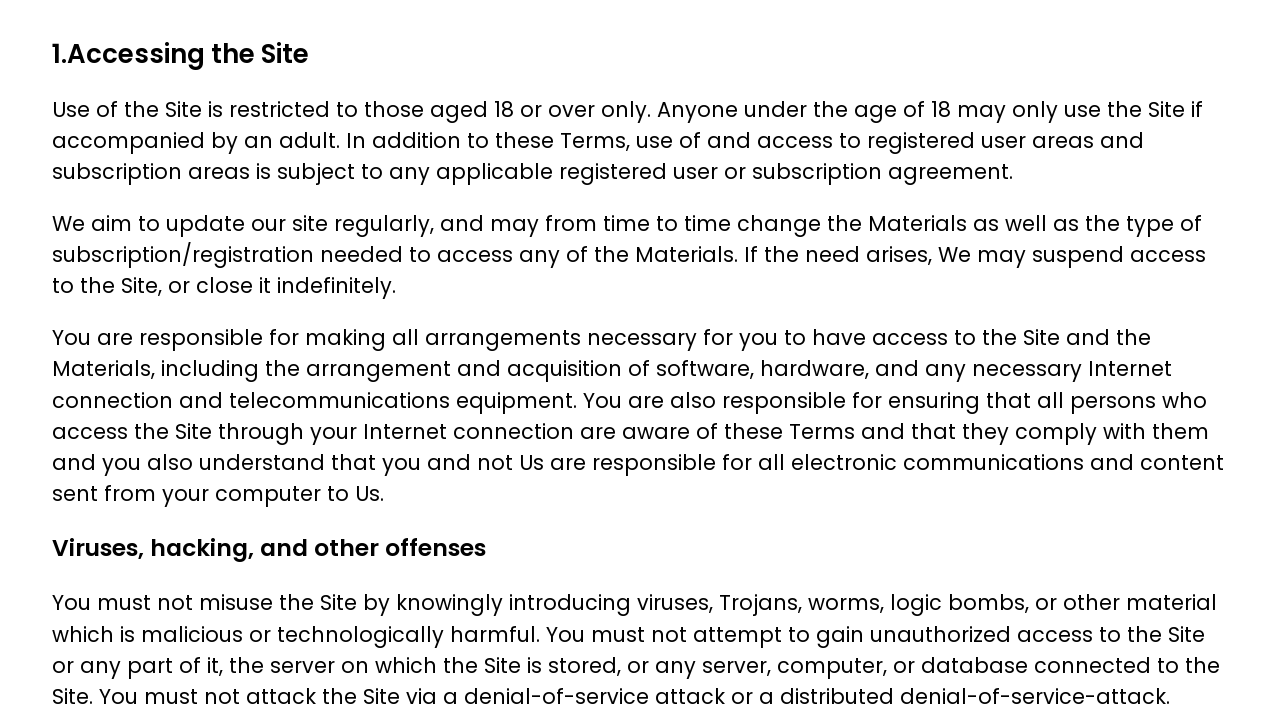

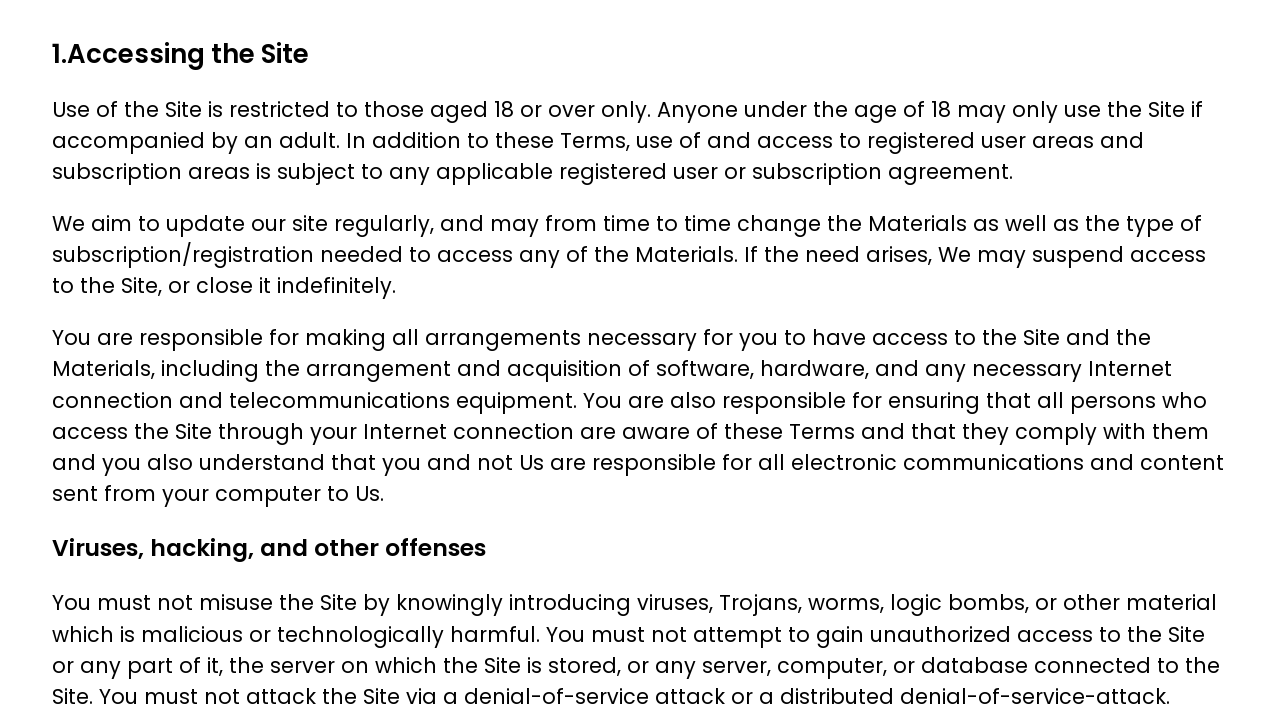